Tests that Clear completed button is hidden when there are no completed items

Starting URL: https://demo.playwright.dev/todomvc

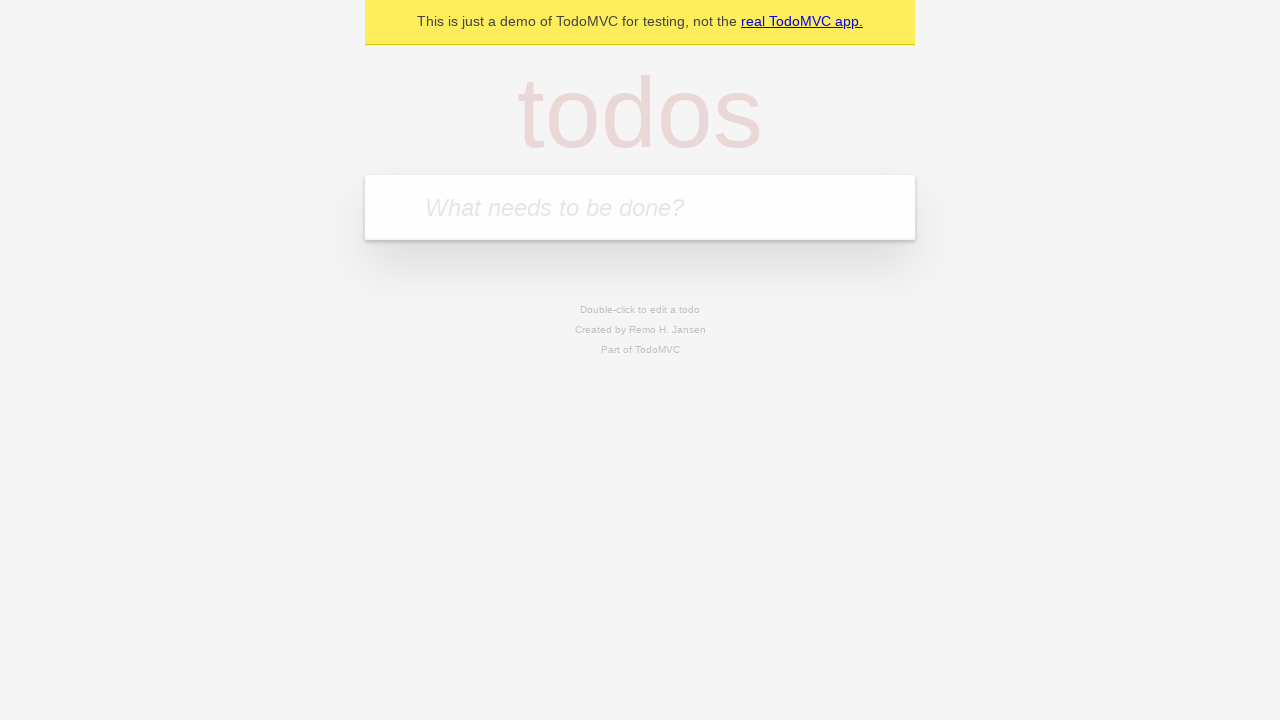

Filled todo input with 'buy some cheese' on internal:attr=[placeholder="What needs to be done?"i]
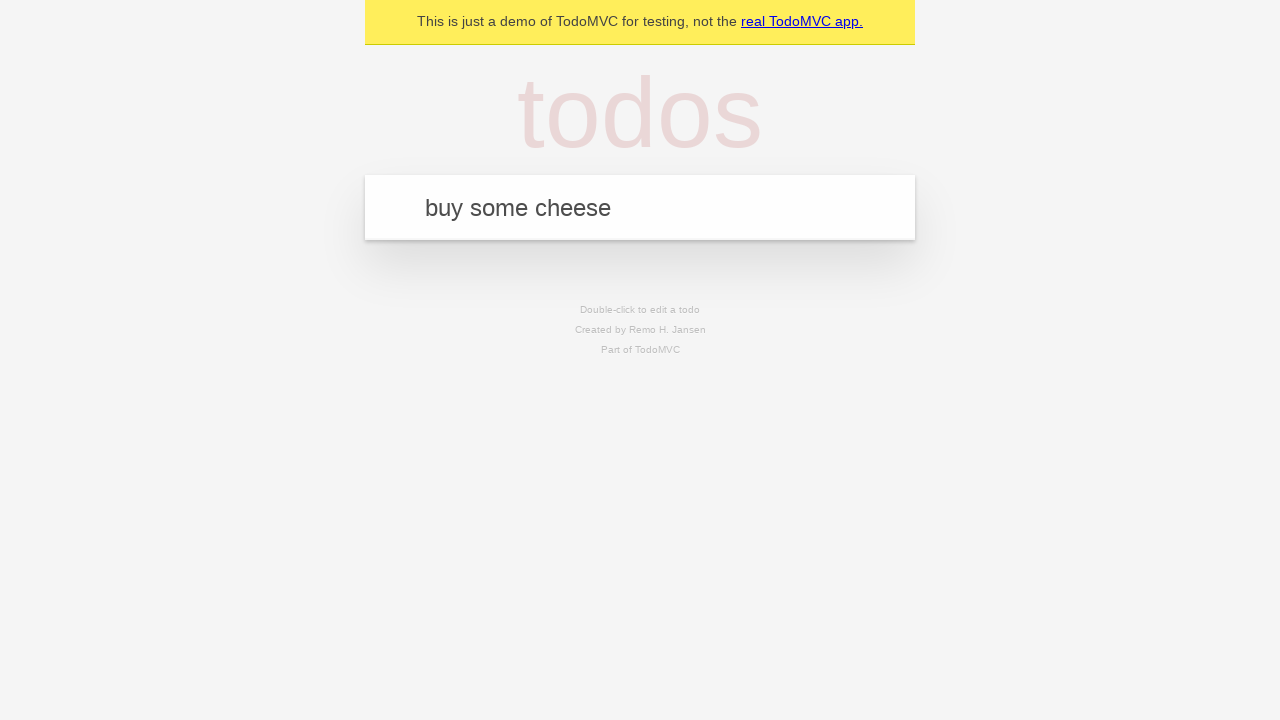

Pressed Enter to add first todo on internal:attr=[placeholder="What needs to be done?"i]
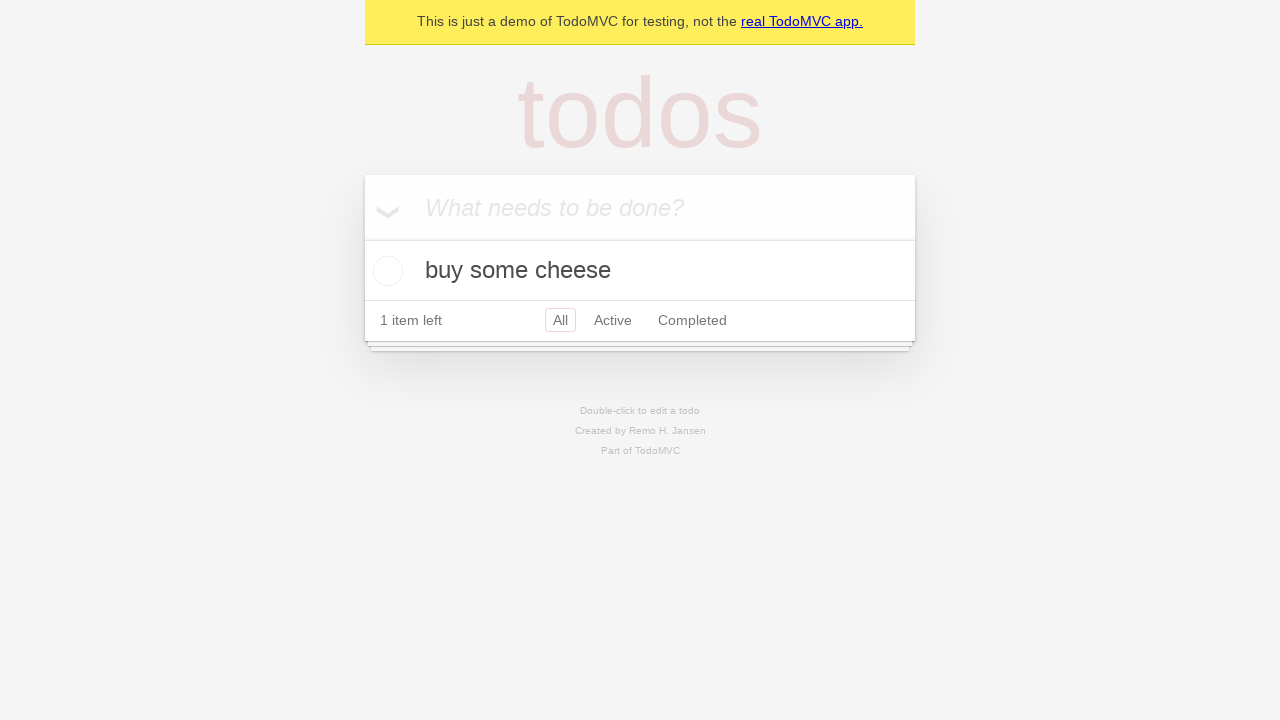

Filled todo input with 'feed the cat' on internal:attr=[placeholder="What needs to be done?"i]
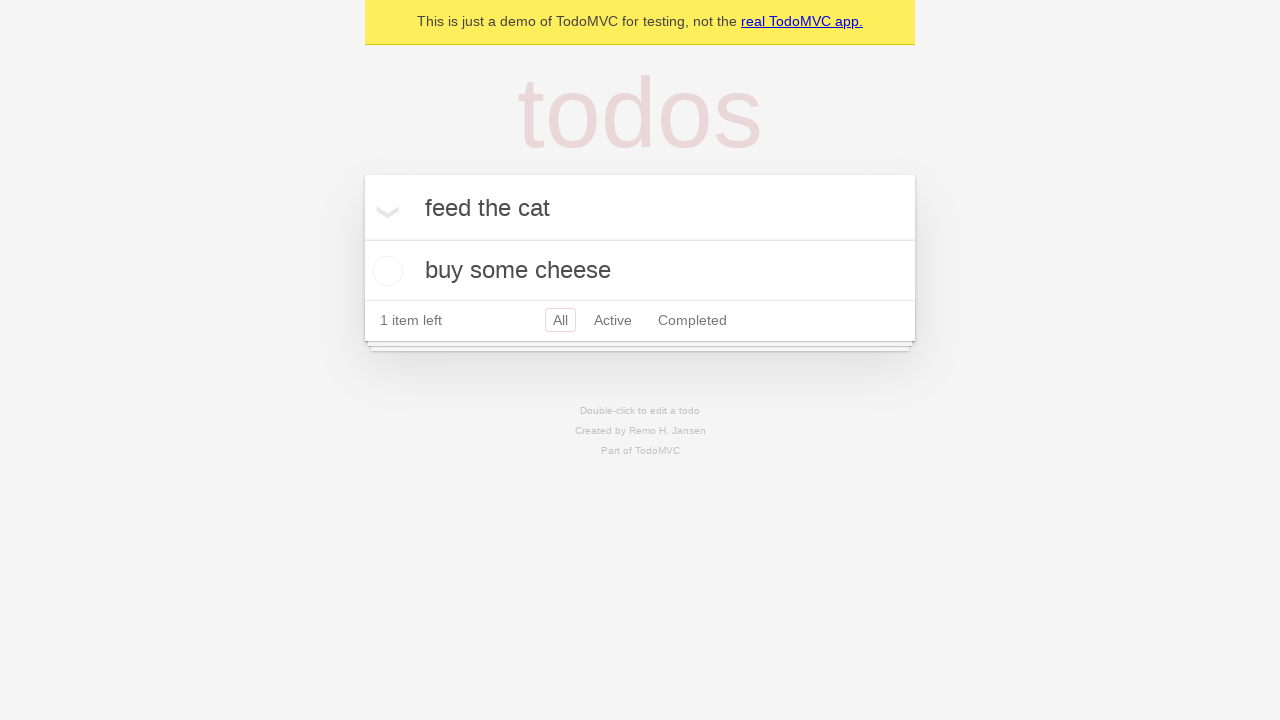

Pressed Enter to add second todo on internal:attr=[placeholder="What needs to be done?"i]
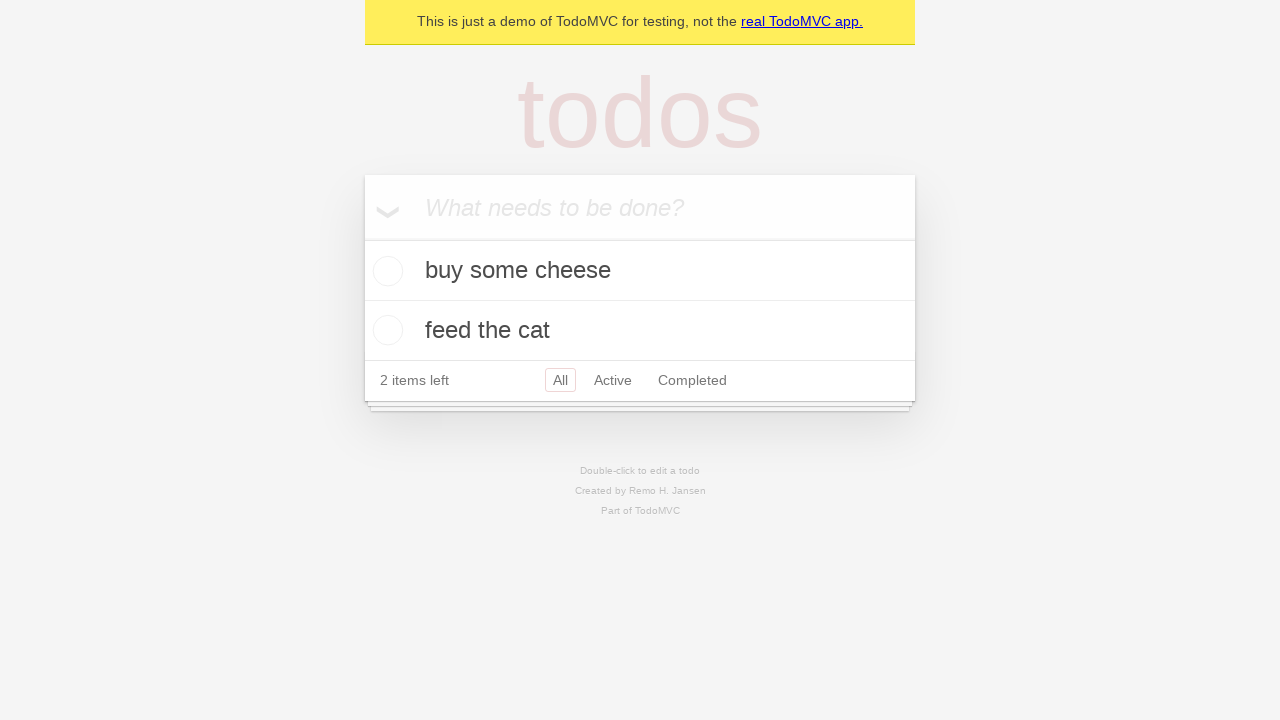

Filled todo input with 'book a doctors appointment' on internal:attr=[placeholder="What needs to be done?"i]
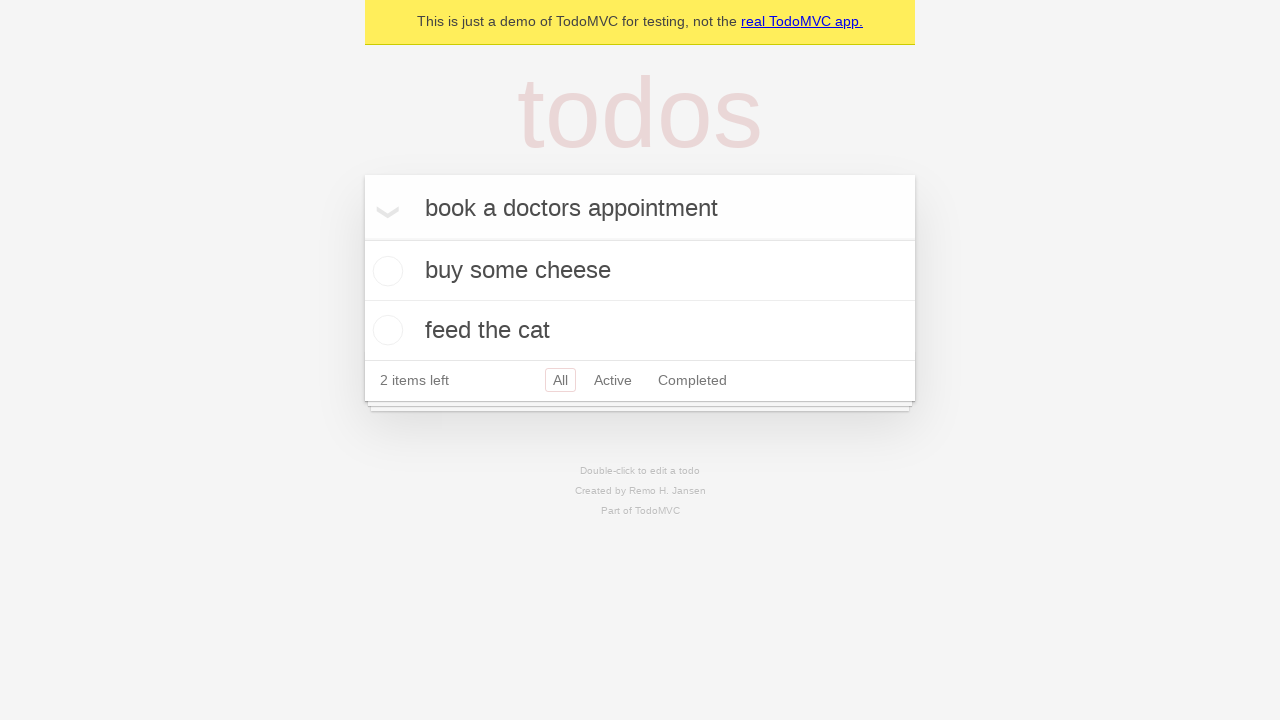

Pressed Enter to add third todo on internal:attr=[placeholder="What needs to be done?"i]
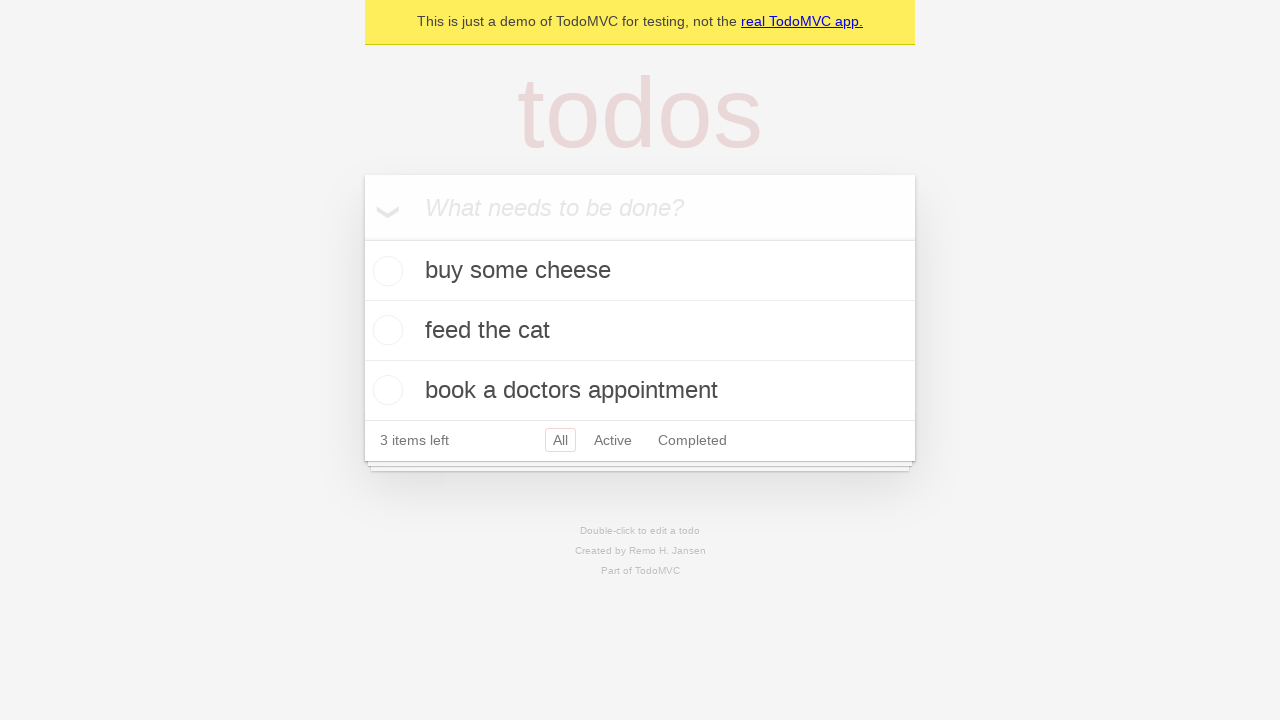

Waited for all three todos to load
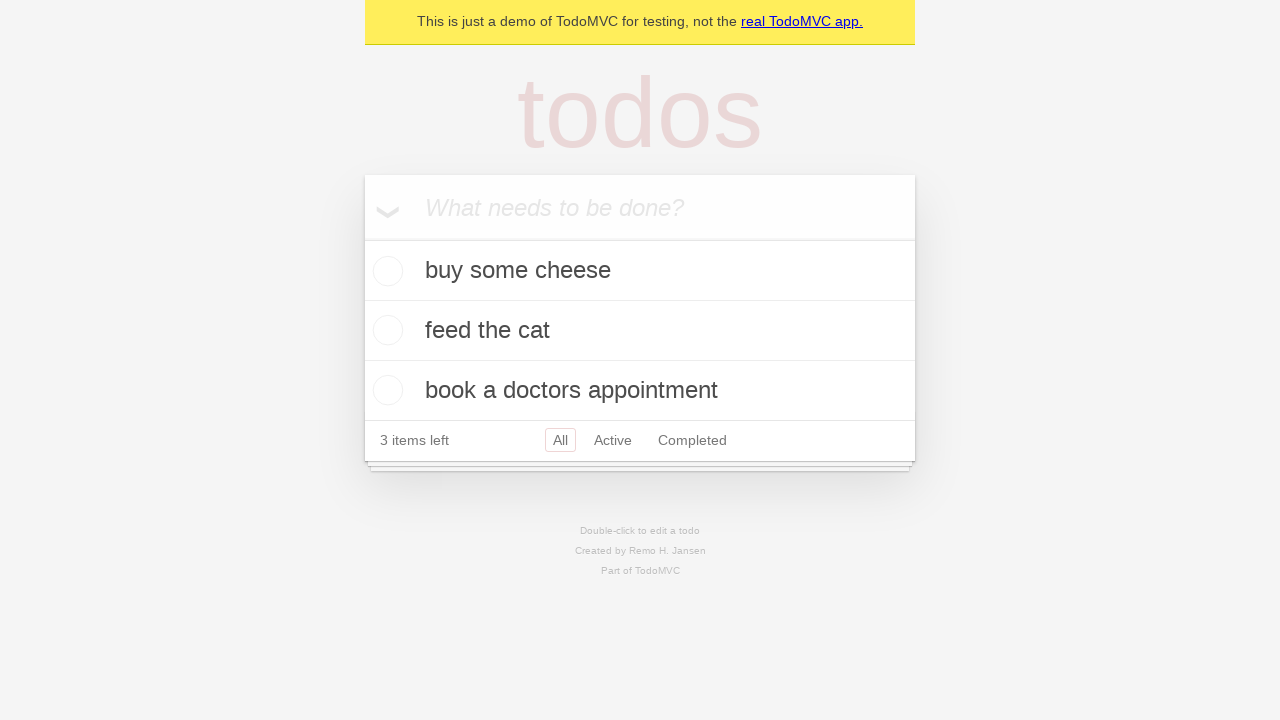

Checked the first todo as completed at (385, 271) on .todo-list li .toggle >> nth=0
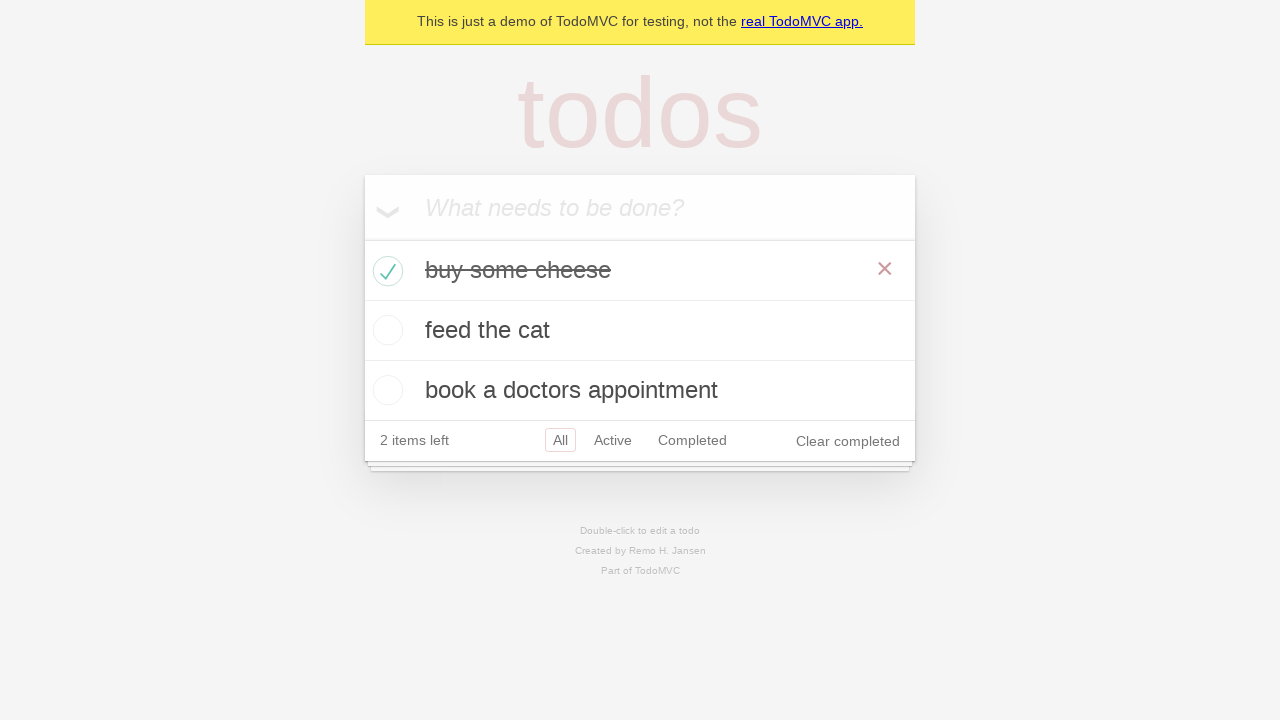

Clicked Clear completed button to remove completed todo at (848, 441) on internal:role=button[name="Clear completed"i]
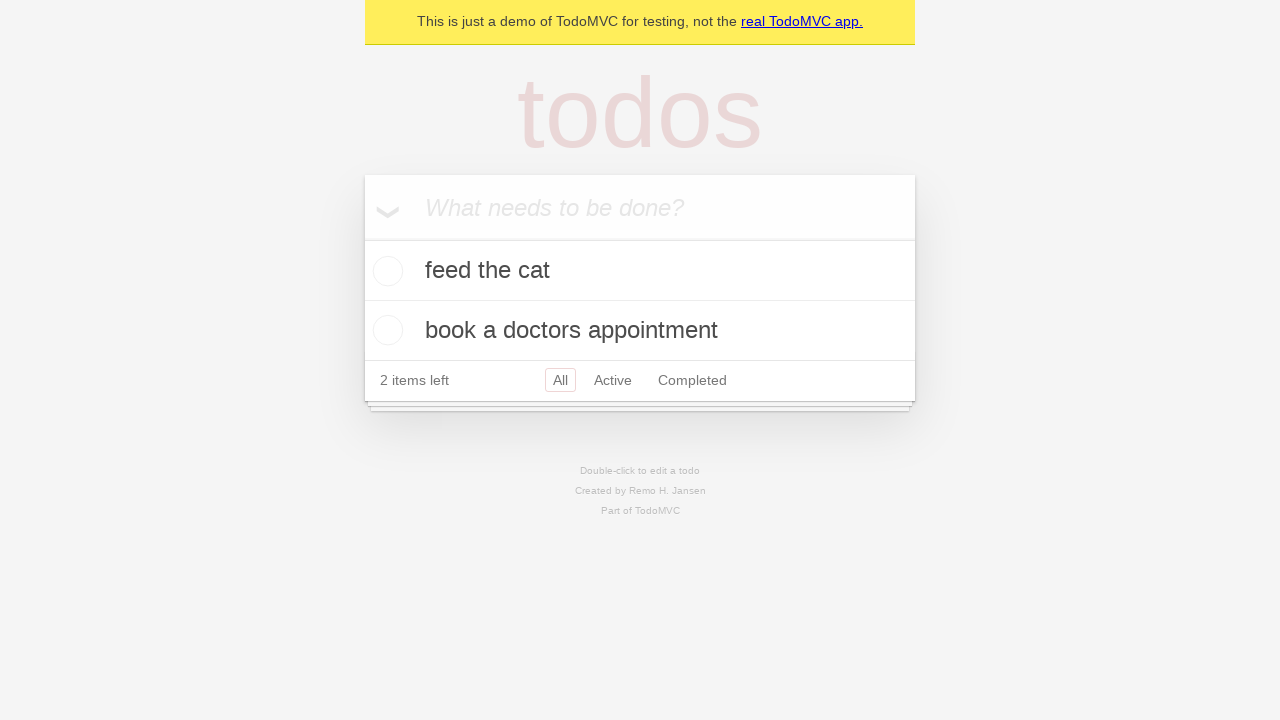

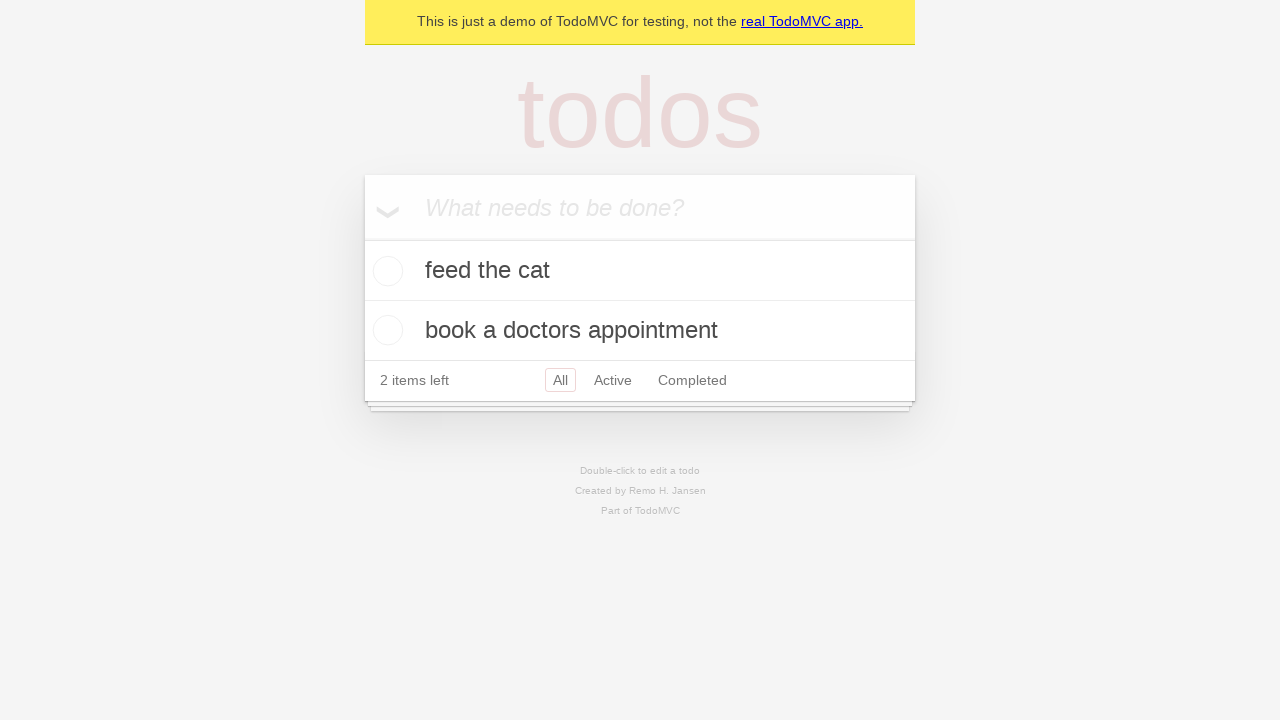